Tests registration form validation by submitting empty data and verifying error messages are displayed for required fields

Starting URL: https://alada.vn

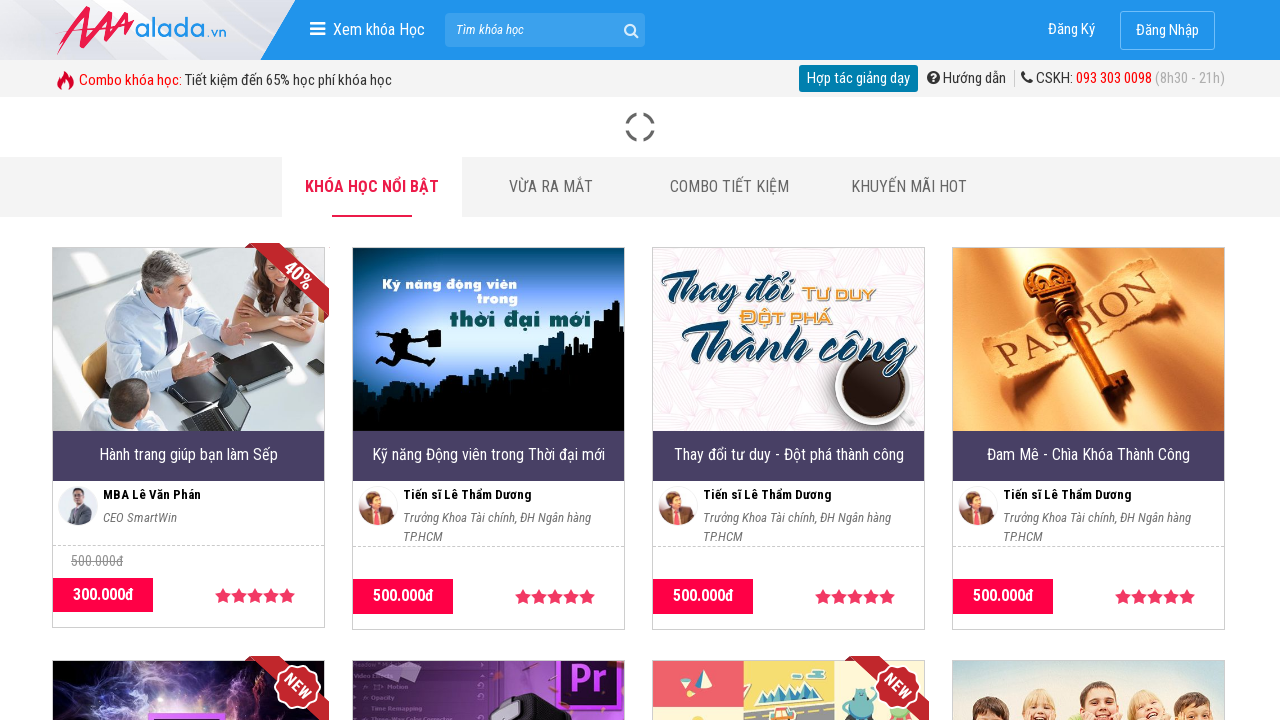

Clicked on Register link at (1072, 30) on xpath=//a[text()='Đăng Ký']
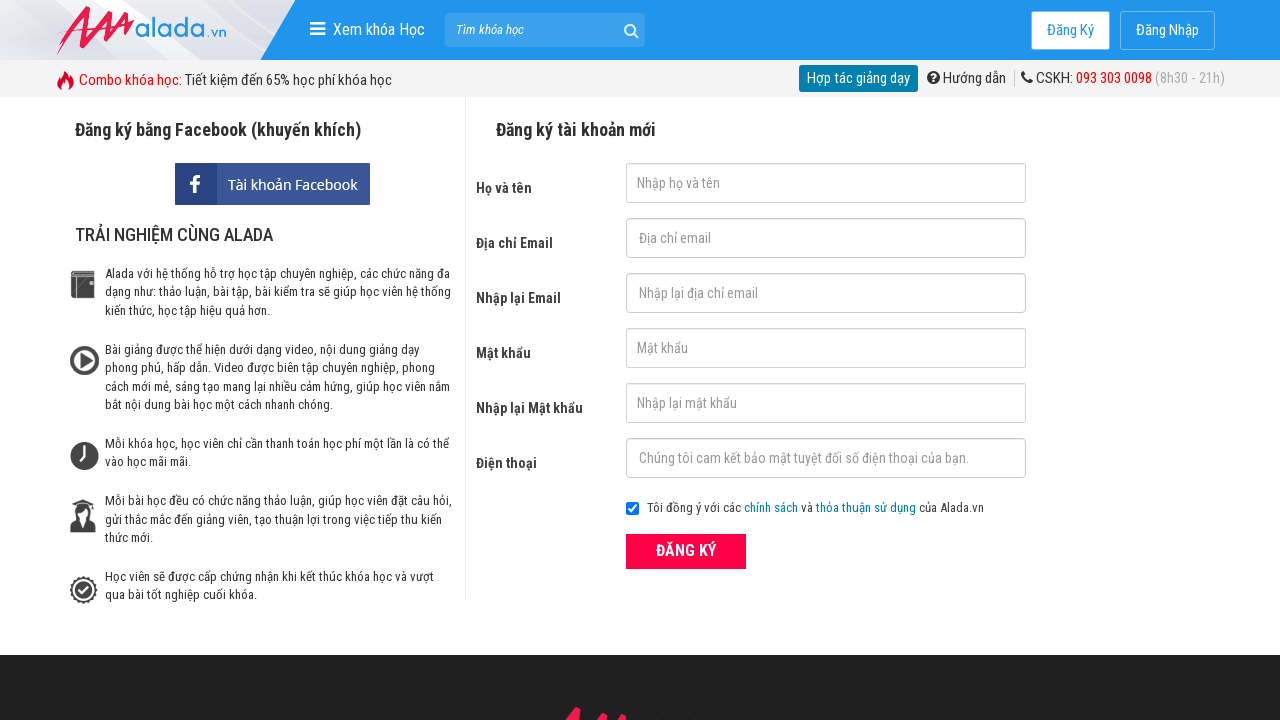

Cleared first name field on #txtFirstname
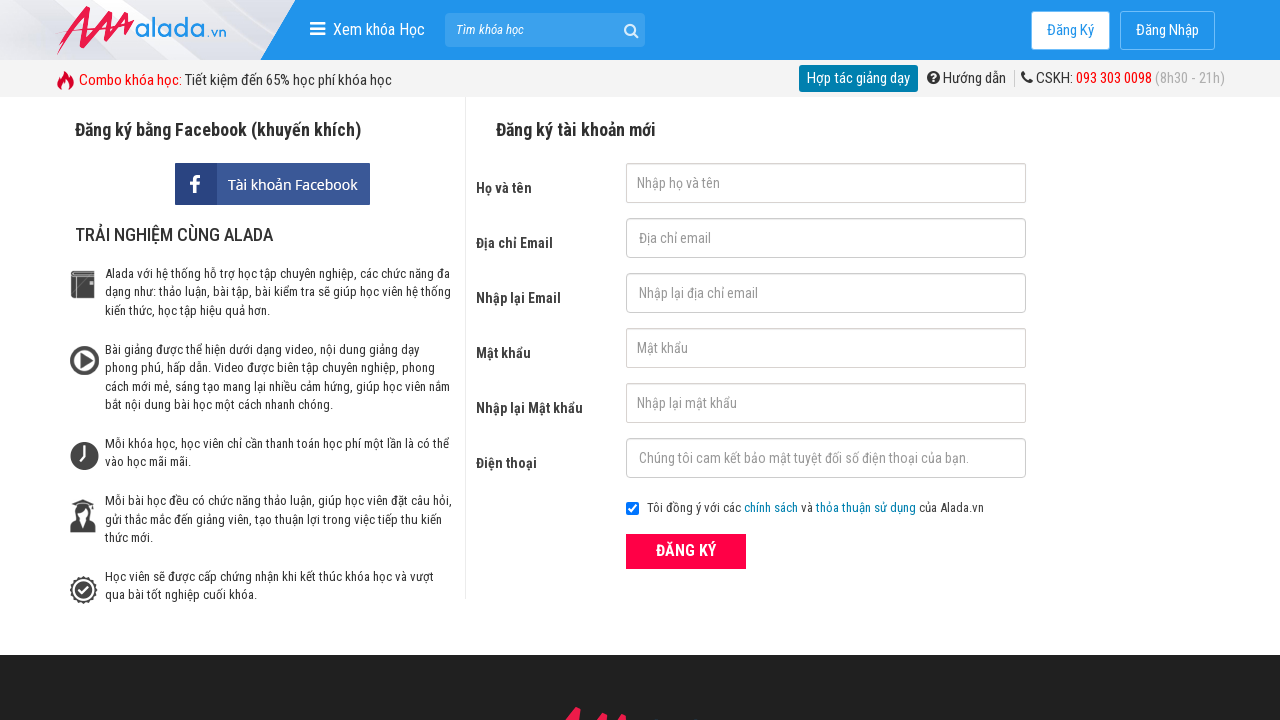

Cleared email field on #txtEmail
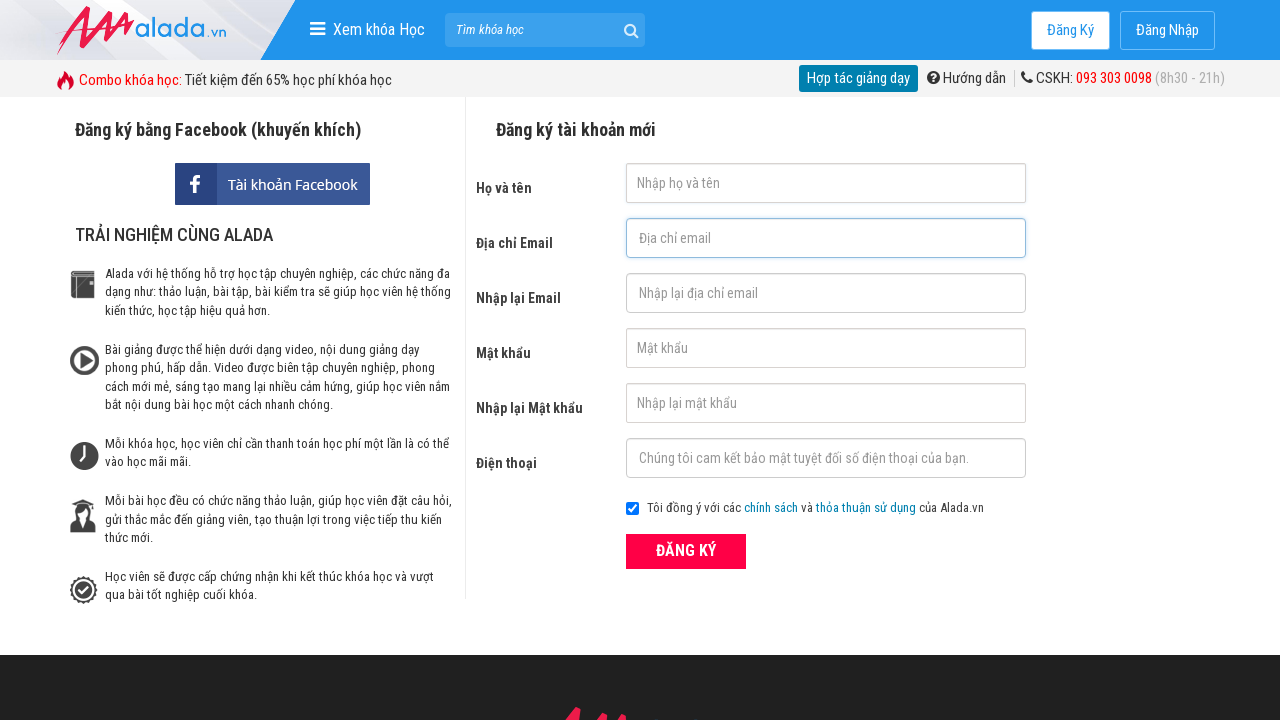

Cleared confirm email field on #txtCEmail
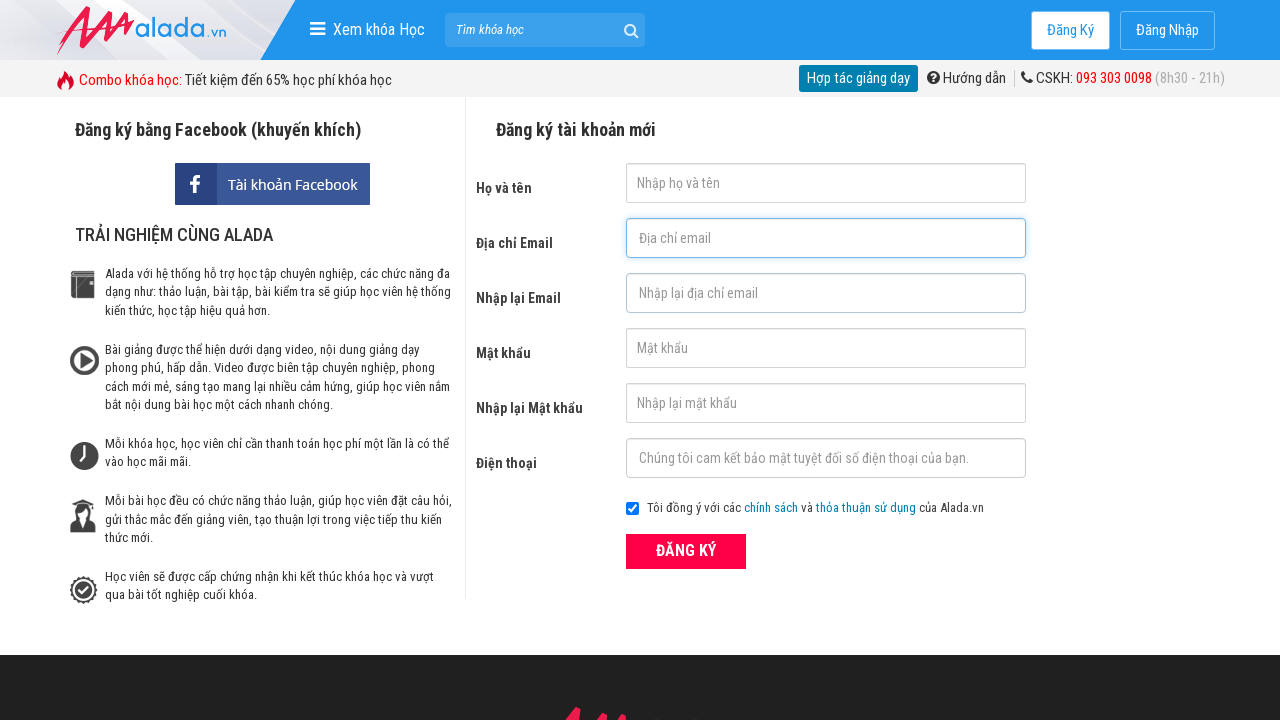

Cleared password field on #txtPassword
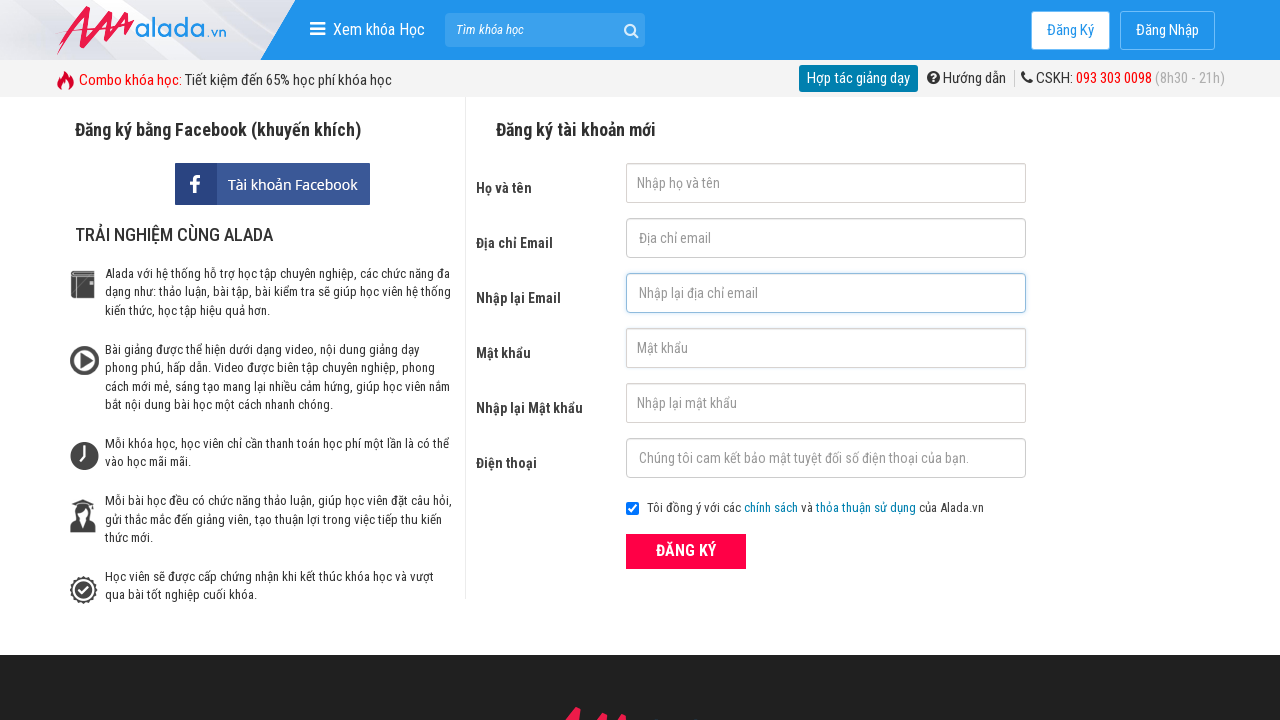

Cleared confirm password field on #txtCPassword
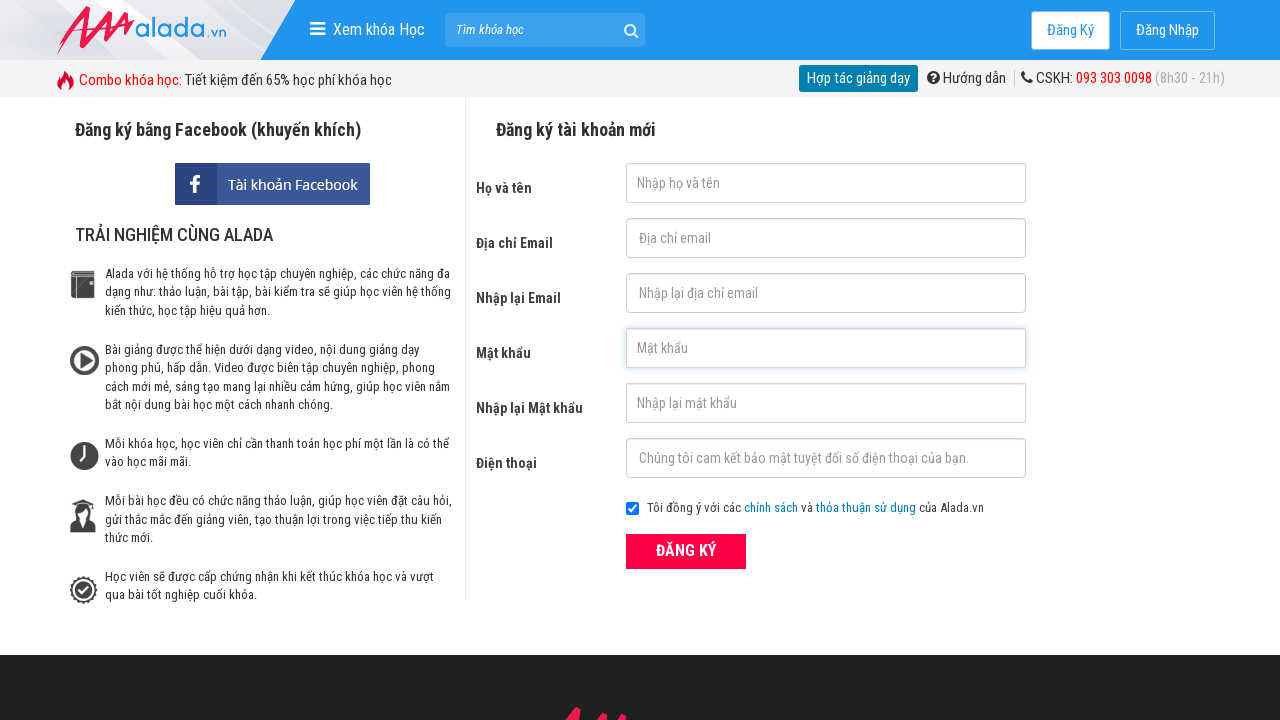

Cleared phone field on #txtPhone
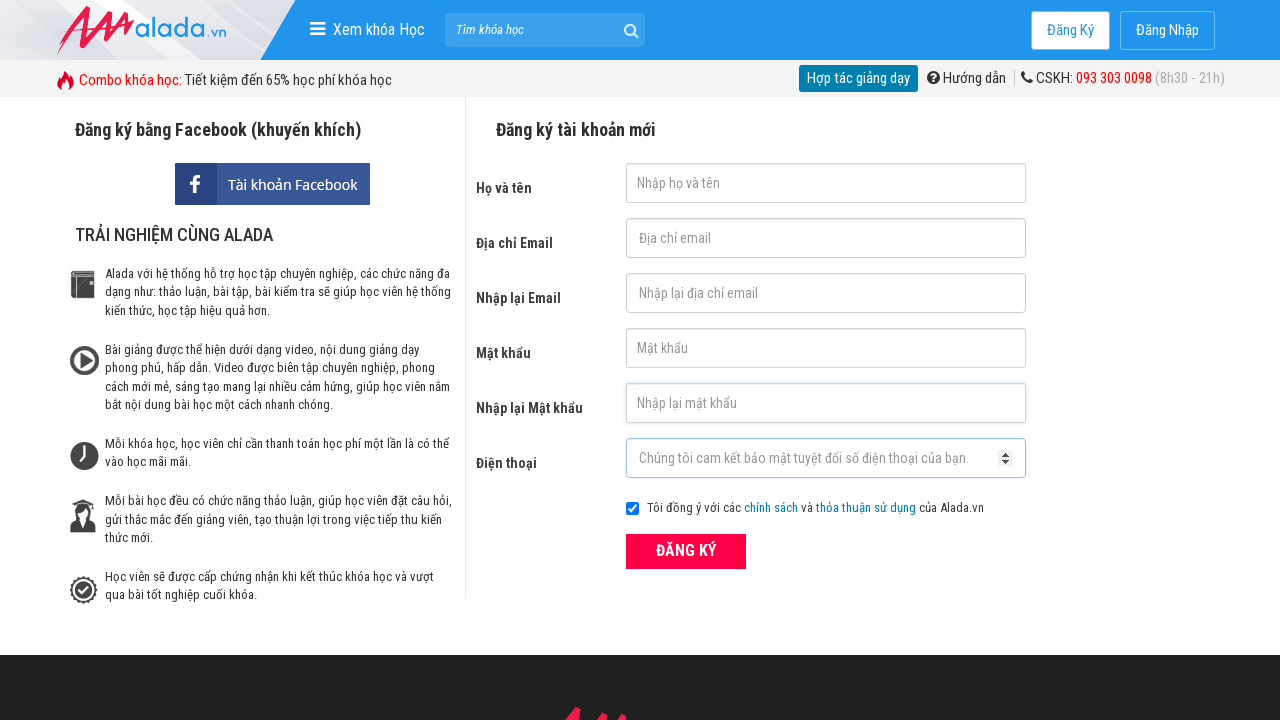

Clicked submit button with empty form data at (686, 551) on button.btn_pink_sm.fs16
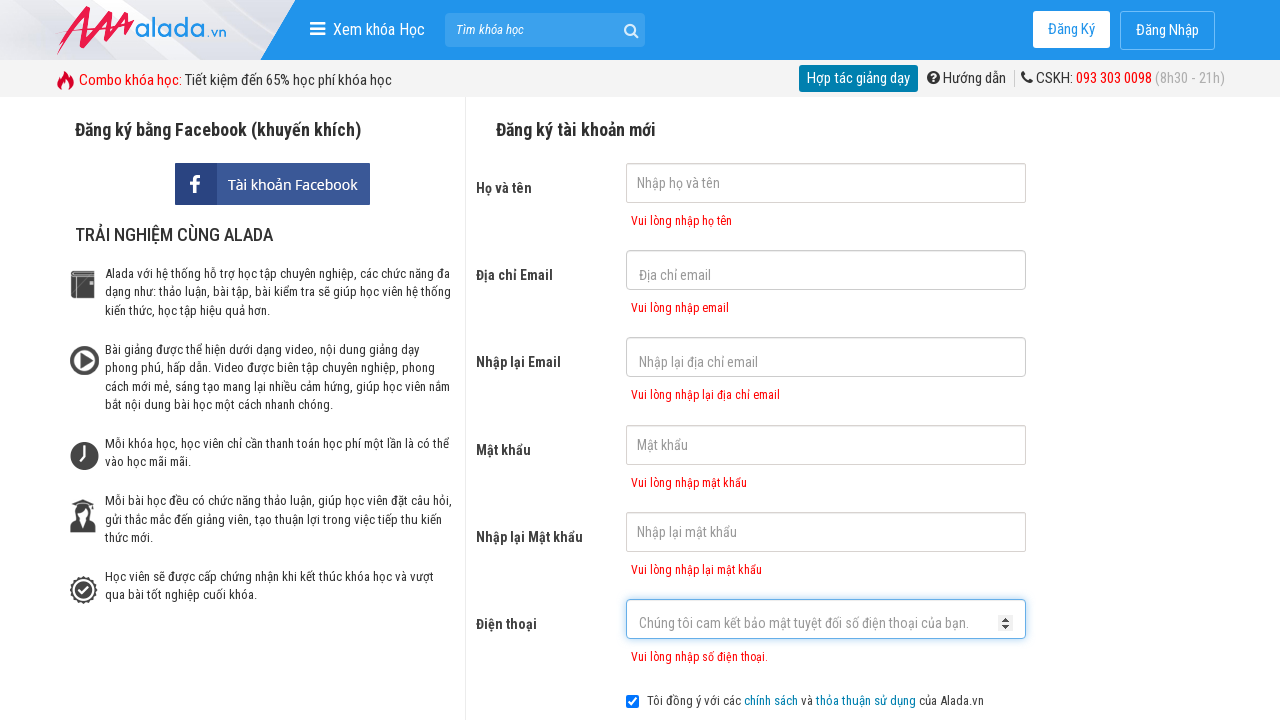

Email error message appeared
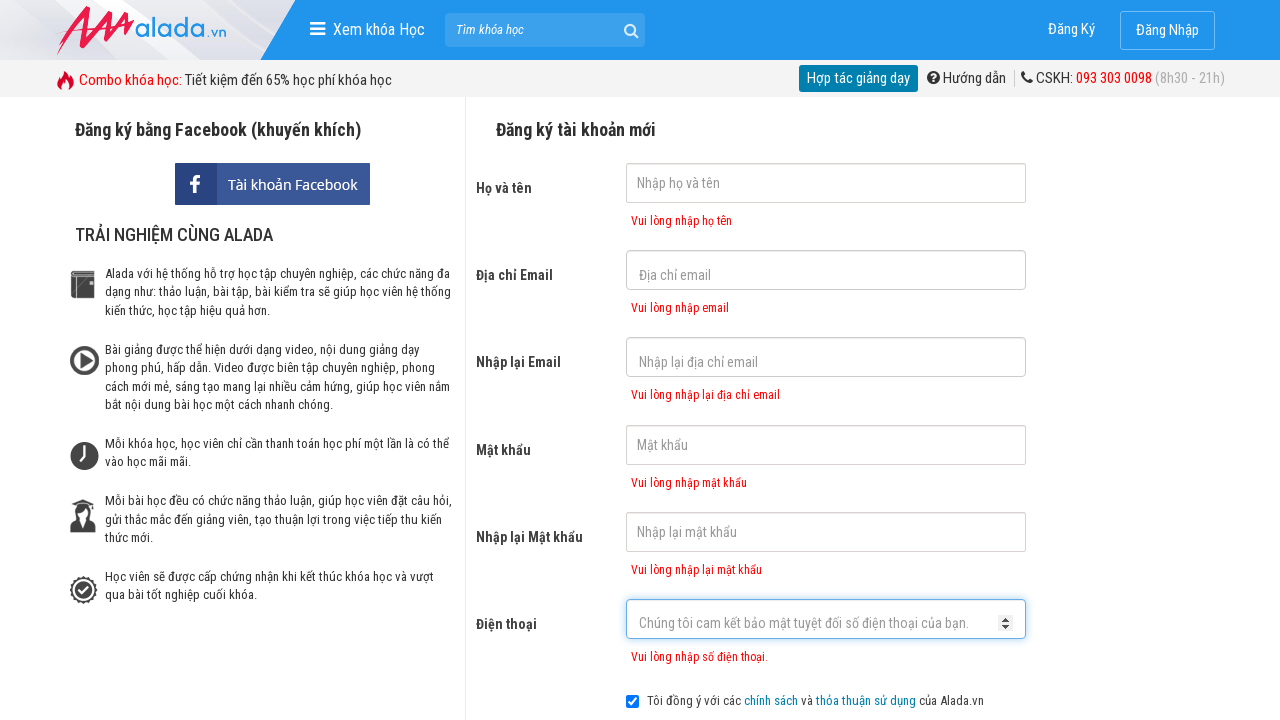

Password error message appeared
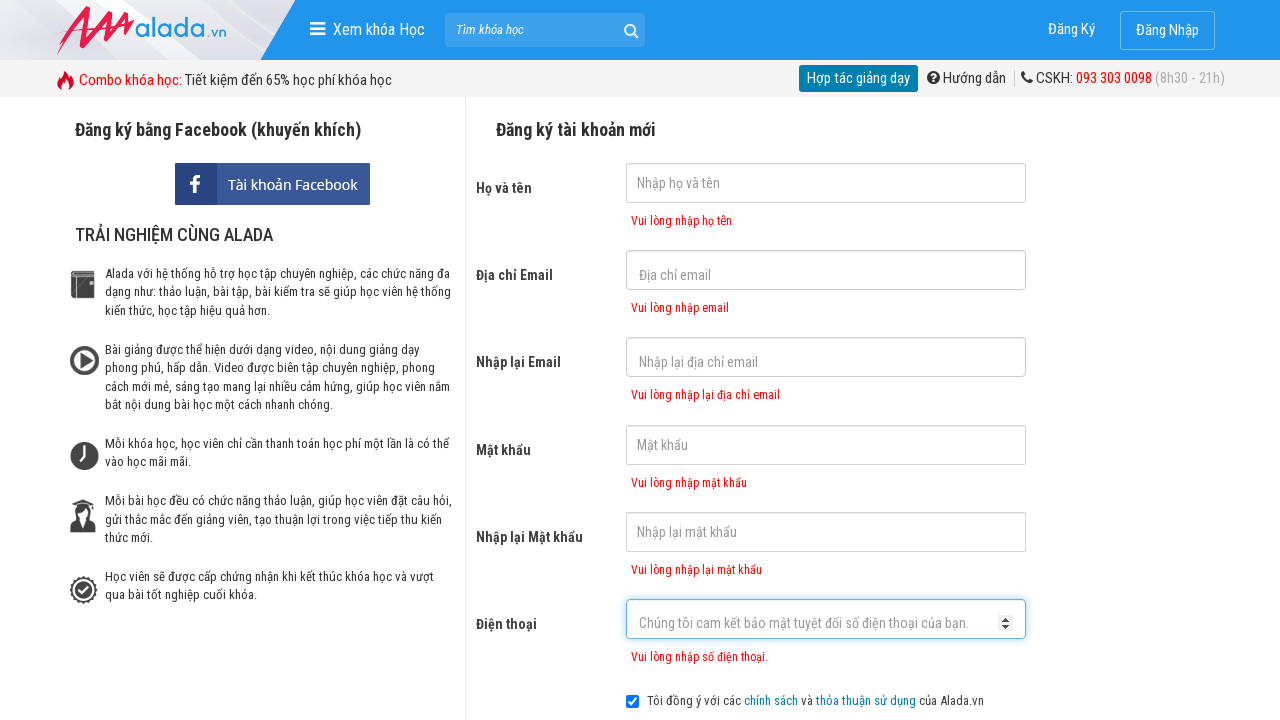

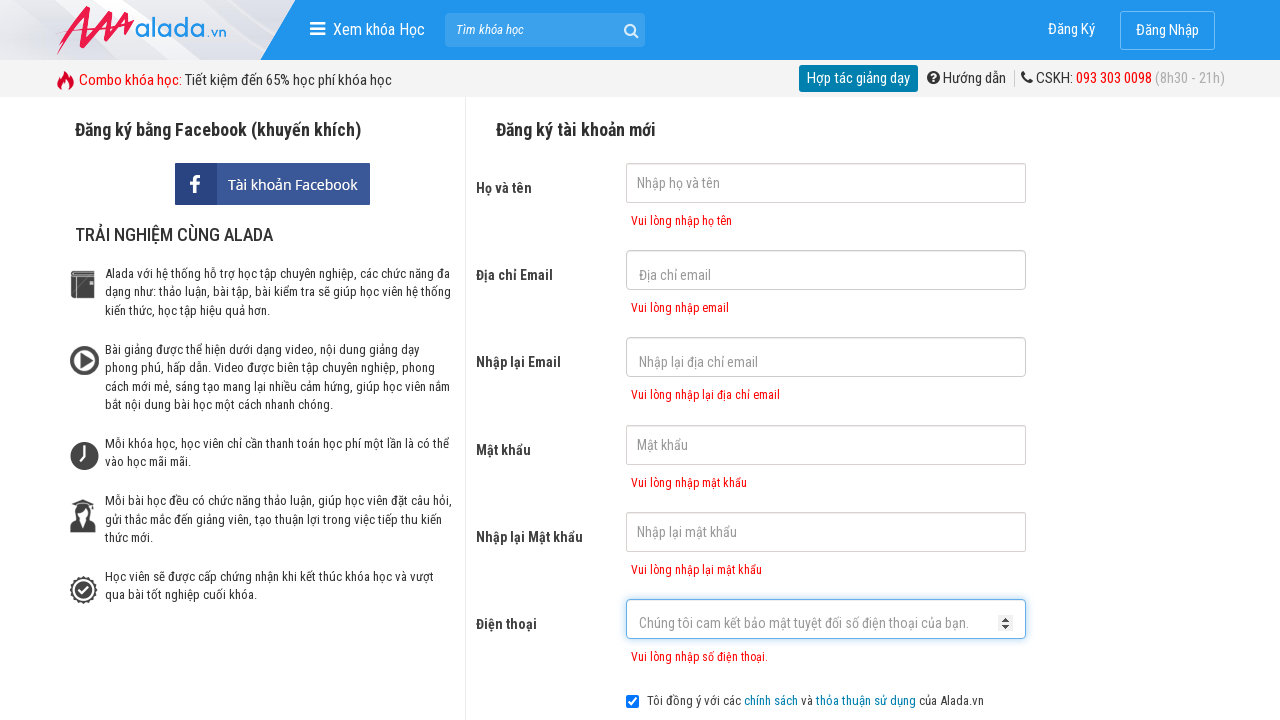